Navigates to Selenium documentation page about alerts and clicks on the example alert link to trigger an alert dialog

Starting URL: https://www.selenium.dev/documentation/webdriver/interactions/alerts/

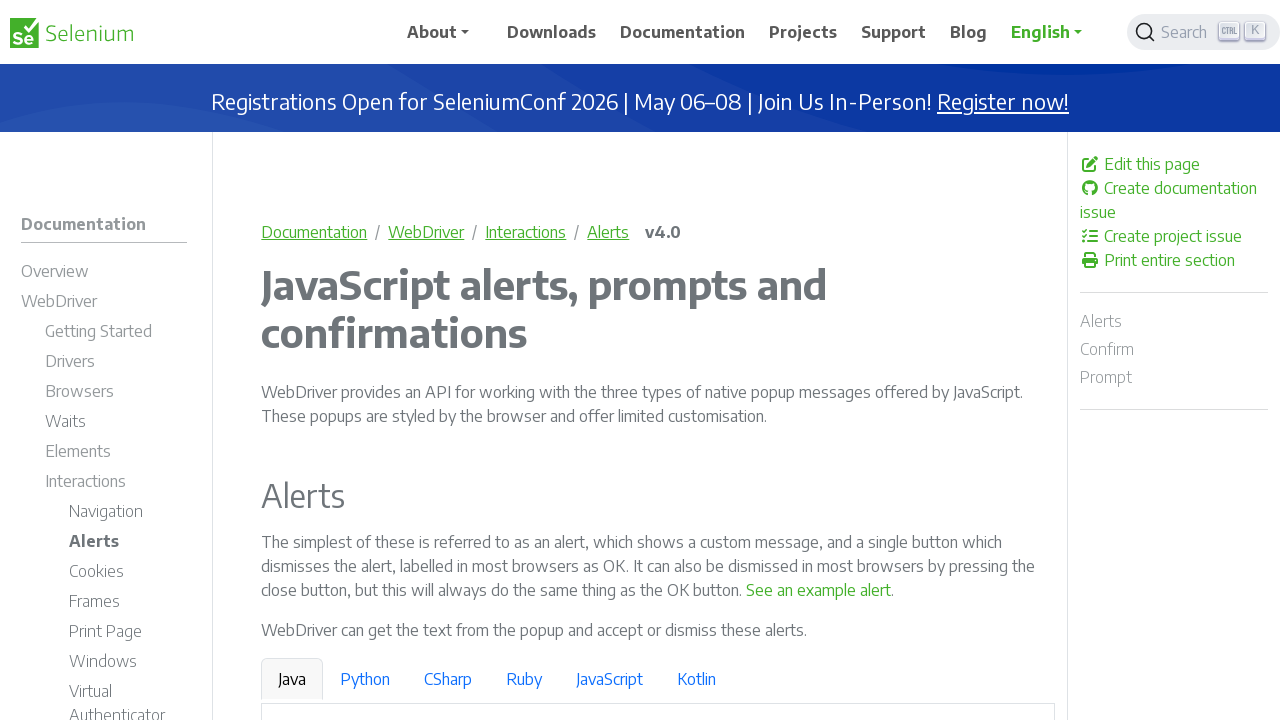

Navigated to Selenium documentation page about alerts
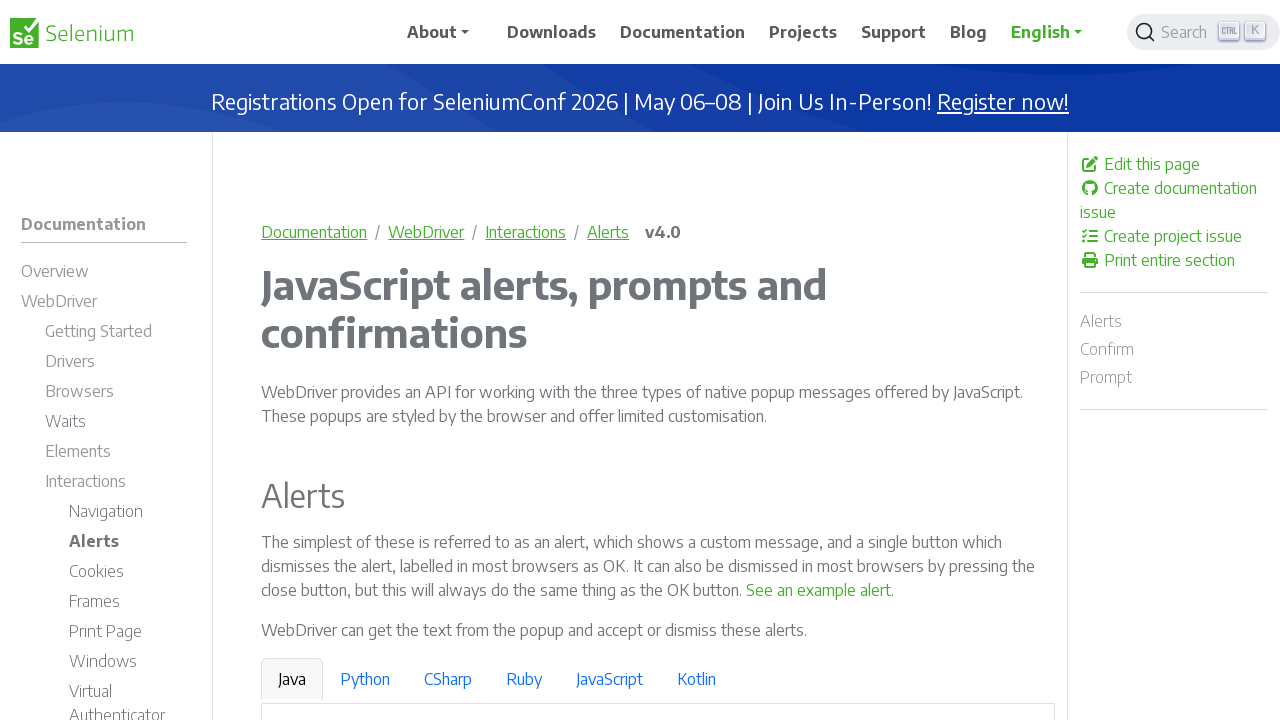

Clicked on the example alert link at (819, 590) on text='See an example alert'
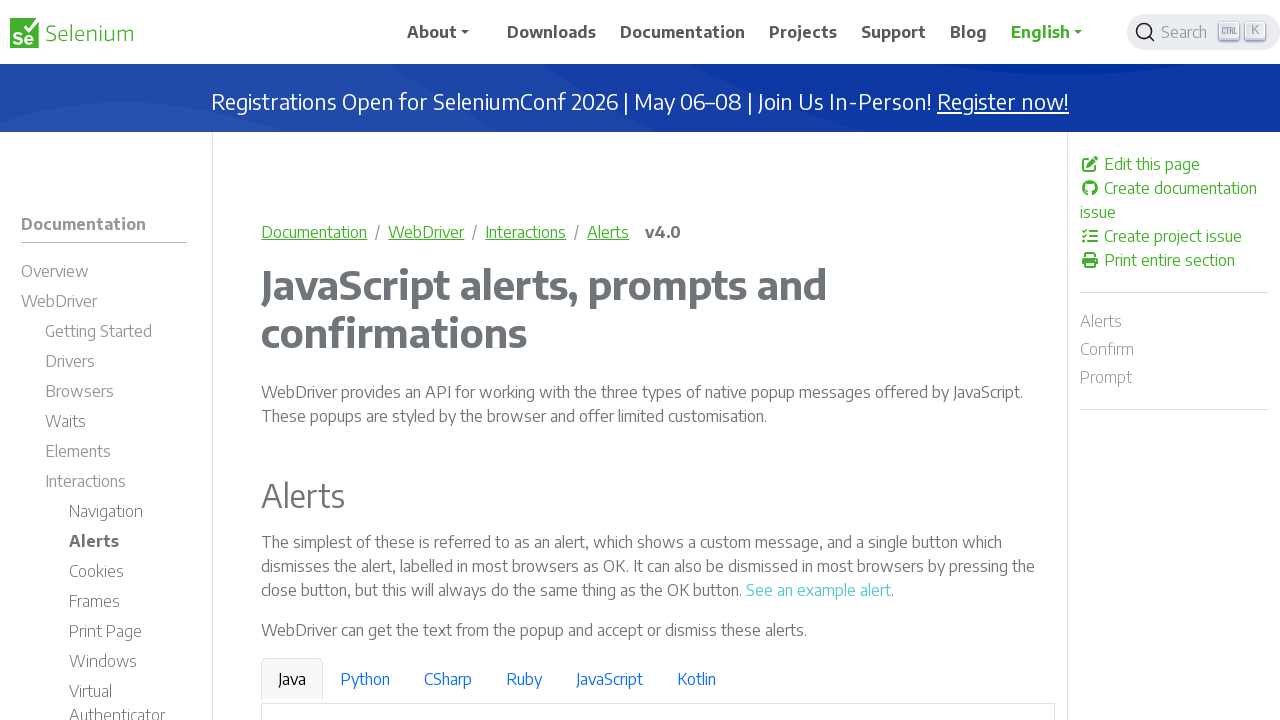

Alert dialog handler registered and alert accepted
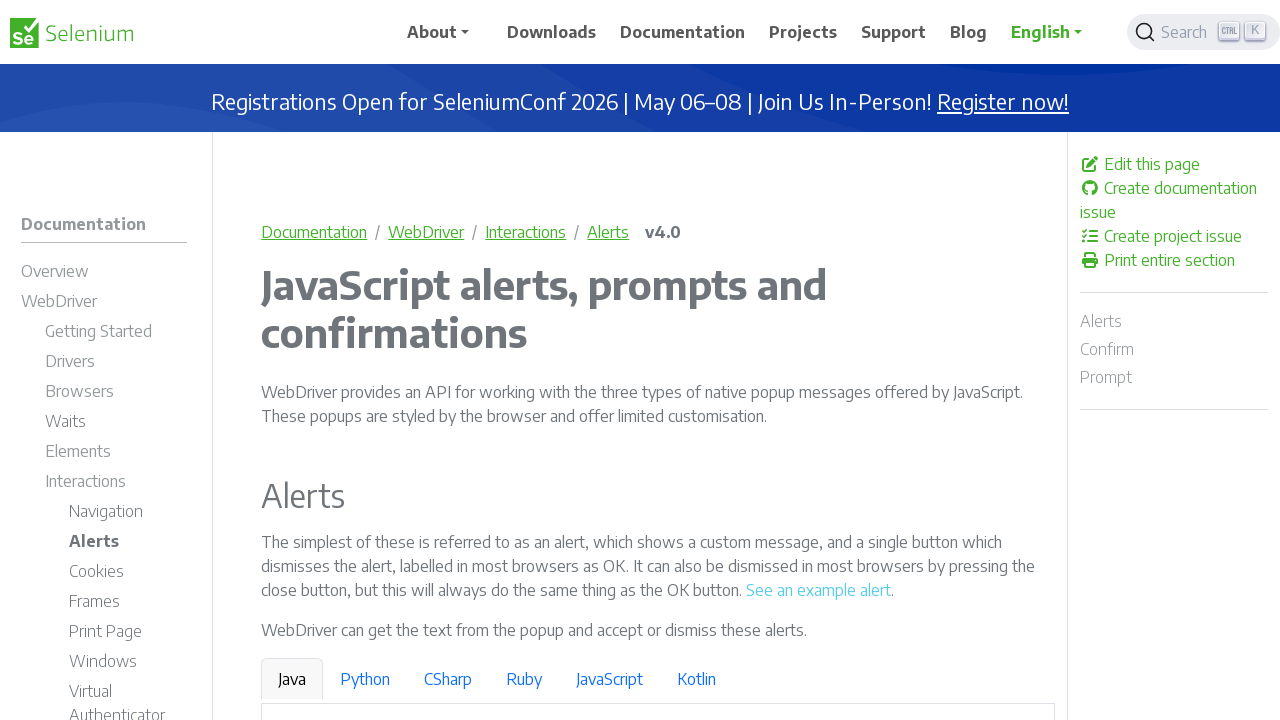

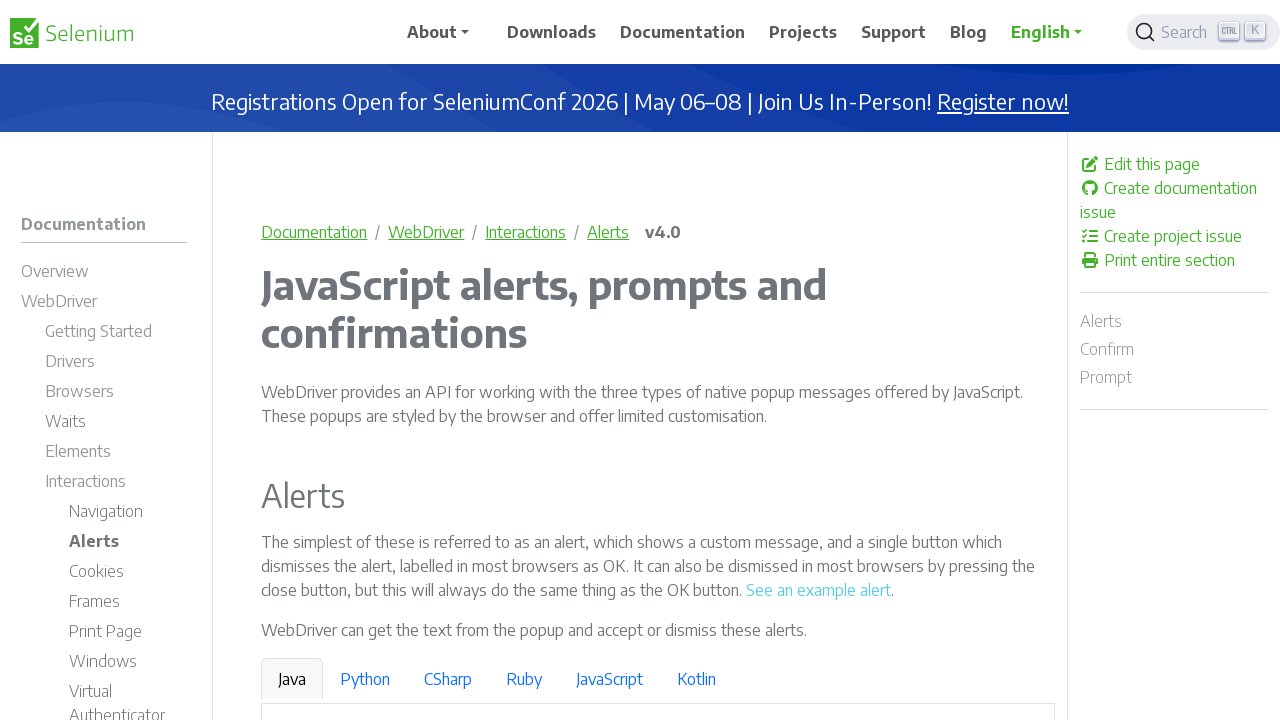